Tests a simple JavaScript alert dialog by clicking the alert button, accepting the dialog, and verifying the alert message.

Starting URL: https://testautomationpractice.blogspot.com/

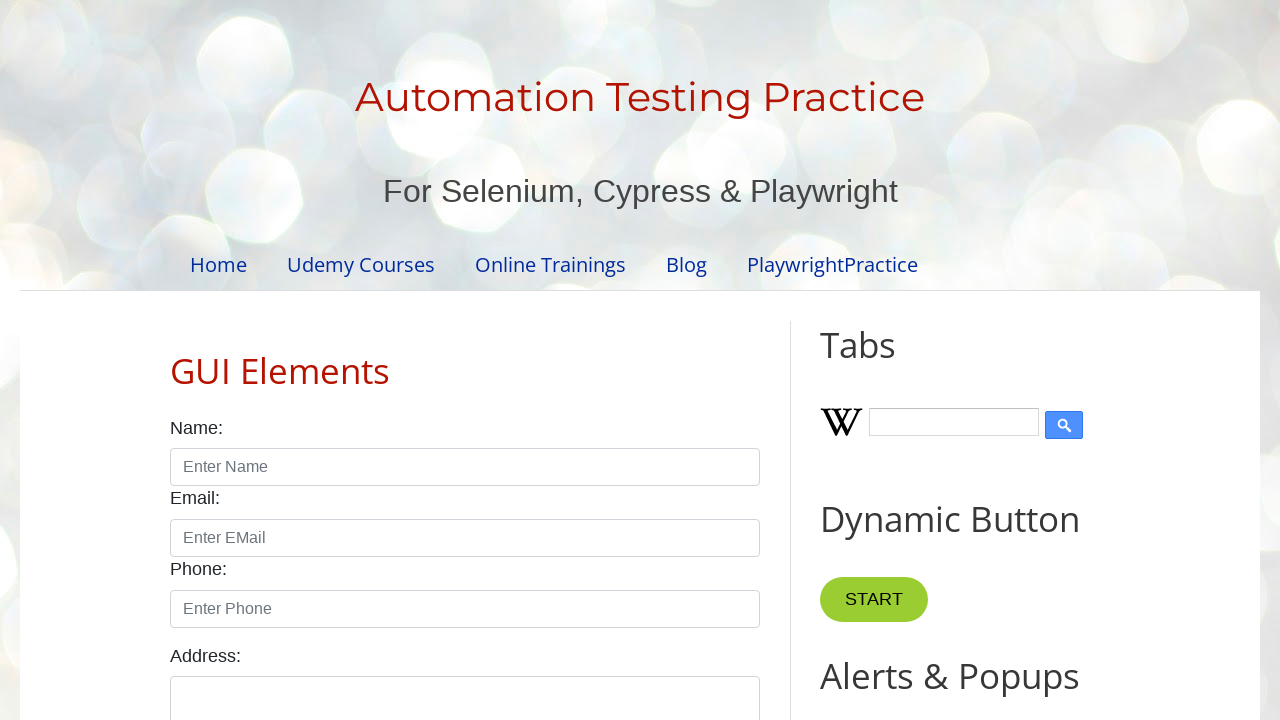

Accepted the alert dialog
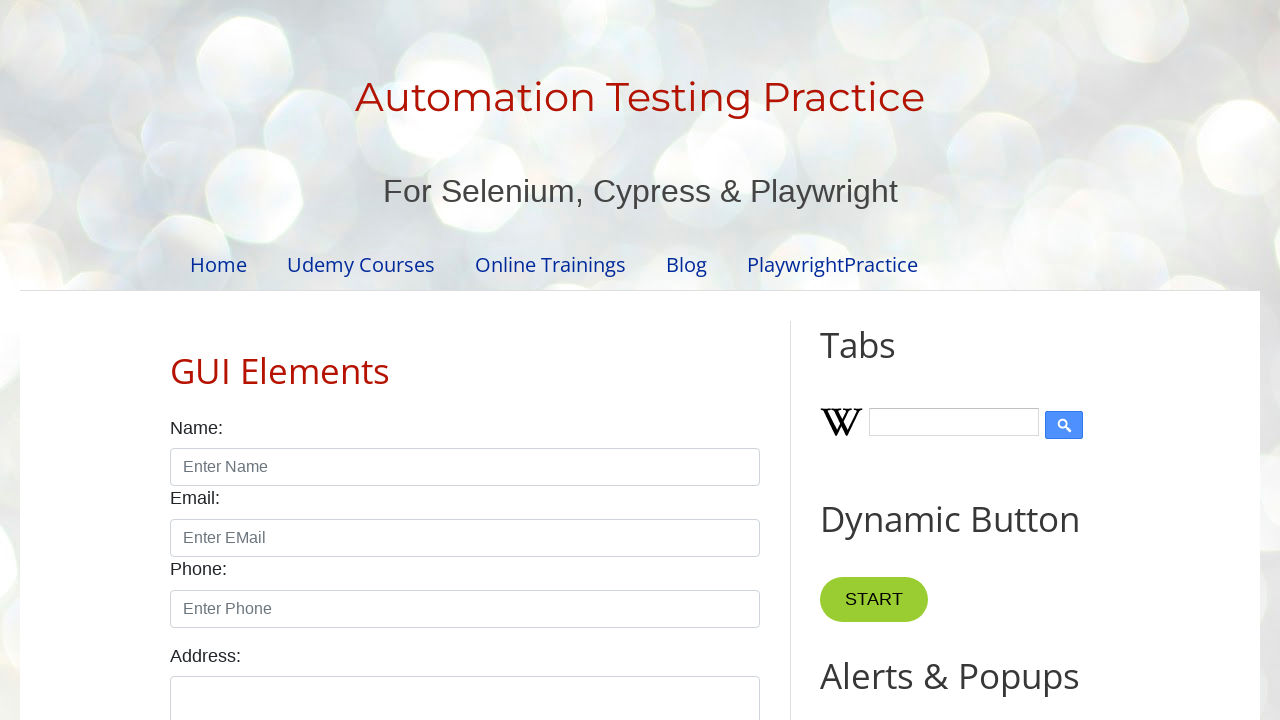

Clicked the Simple Alert button at (888, 361) on xpath=//button[@onclick='myFunctionAlert()']
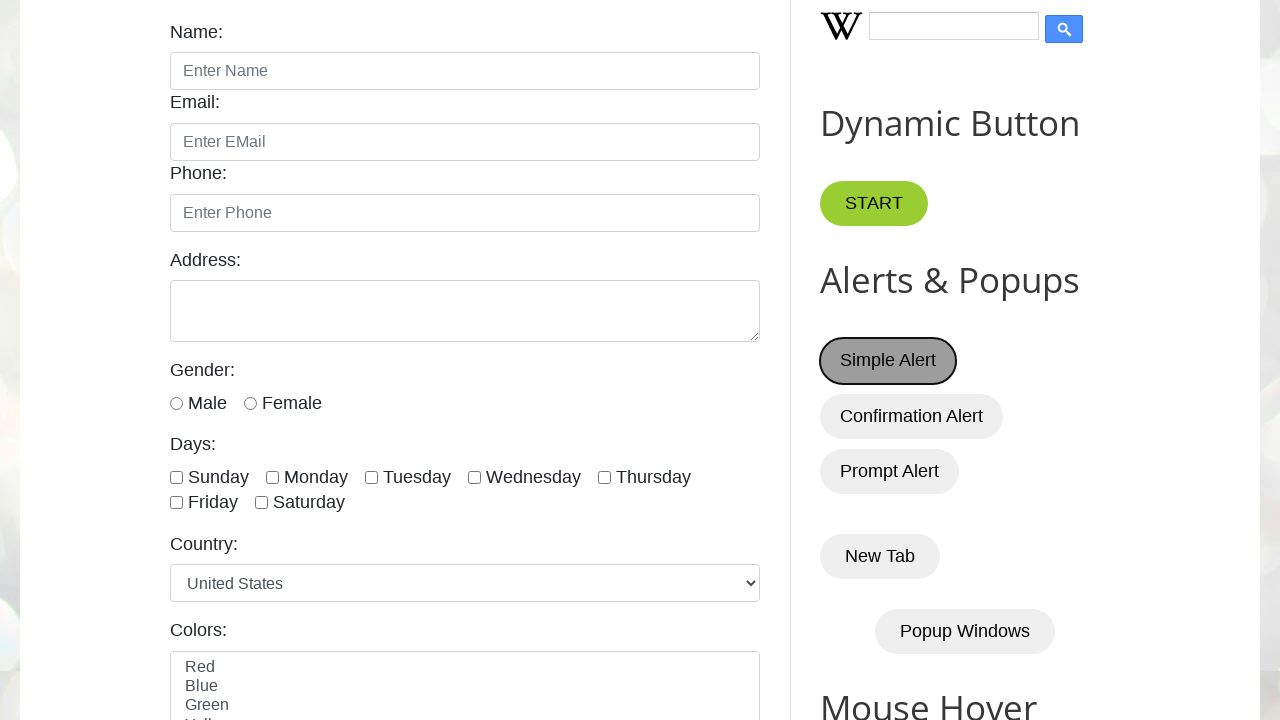

Waited for dialog to be processed
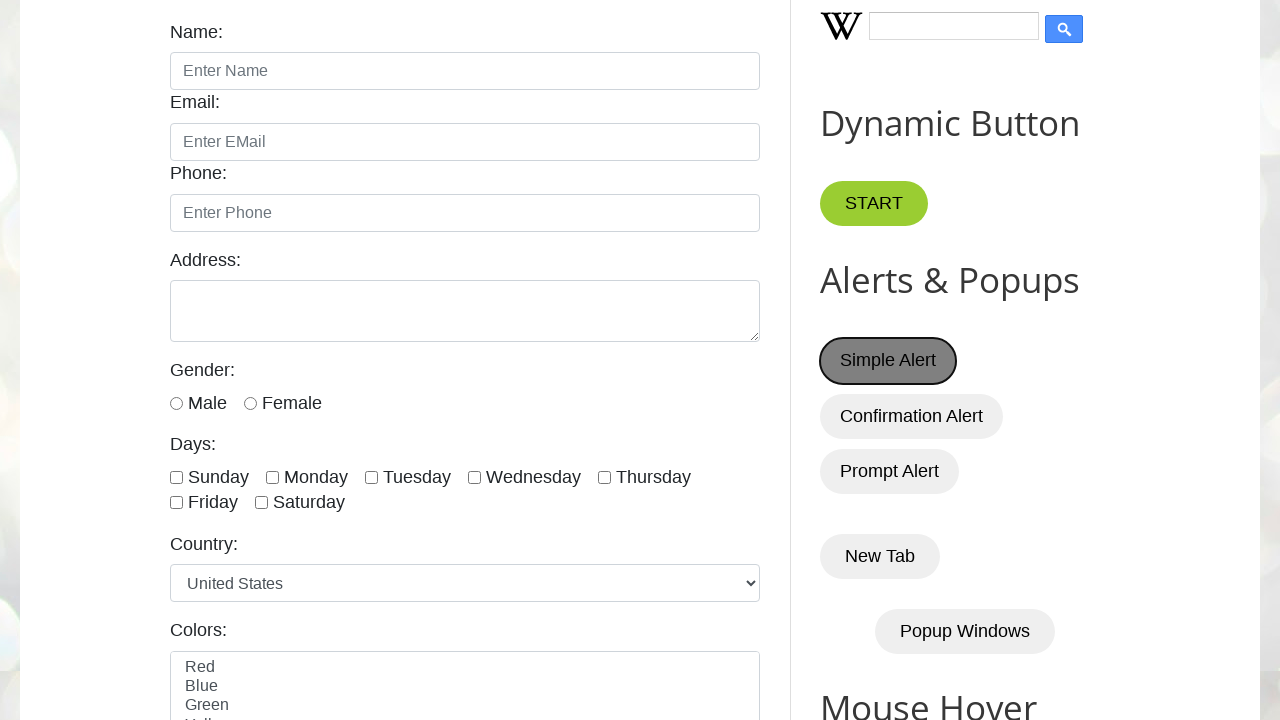

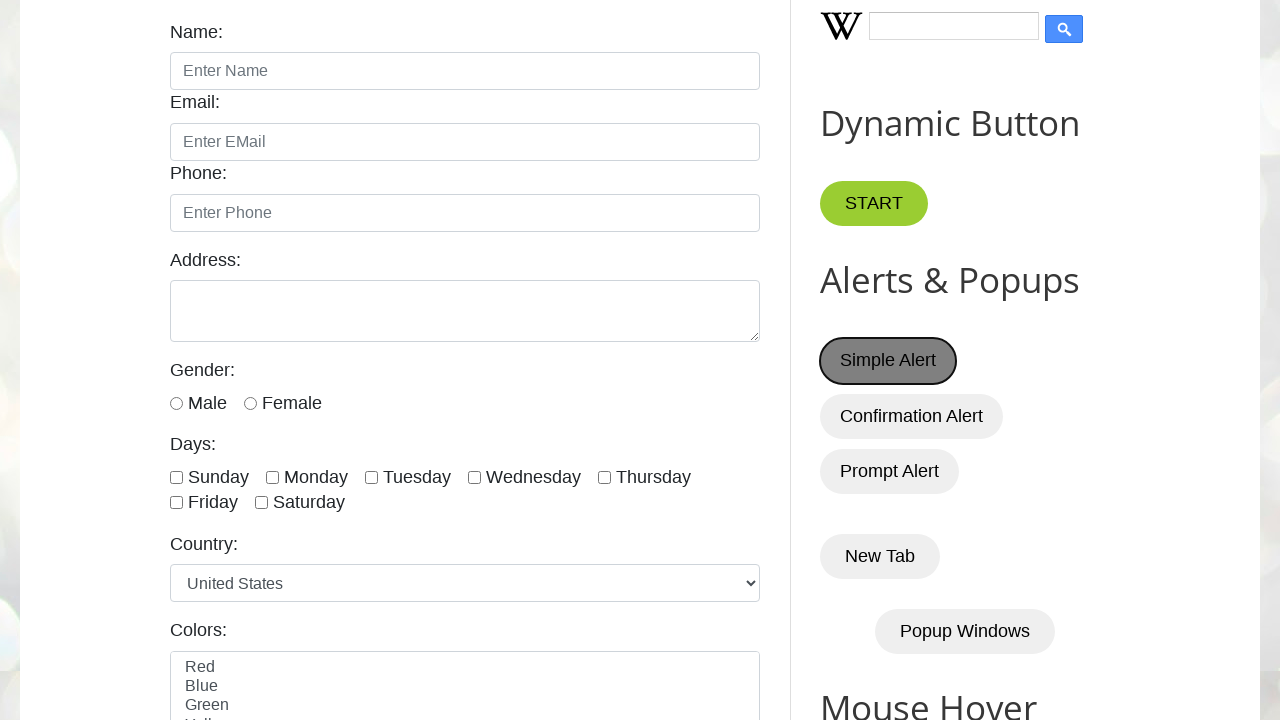